Navigates to W3Schools JavaScript reference page and sets the browser window to a specific size (1600x1400)

Starting URL: https://www.w3schools.com/jsref/tryit.asp?filename=tryjsref_win_frames

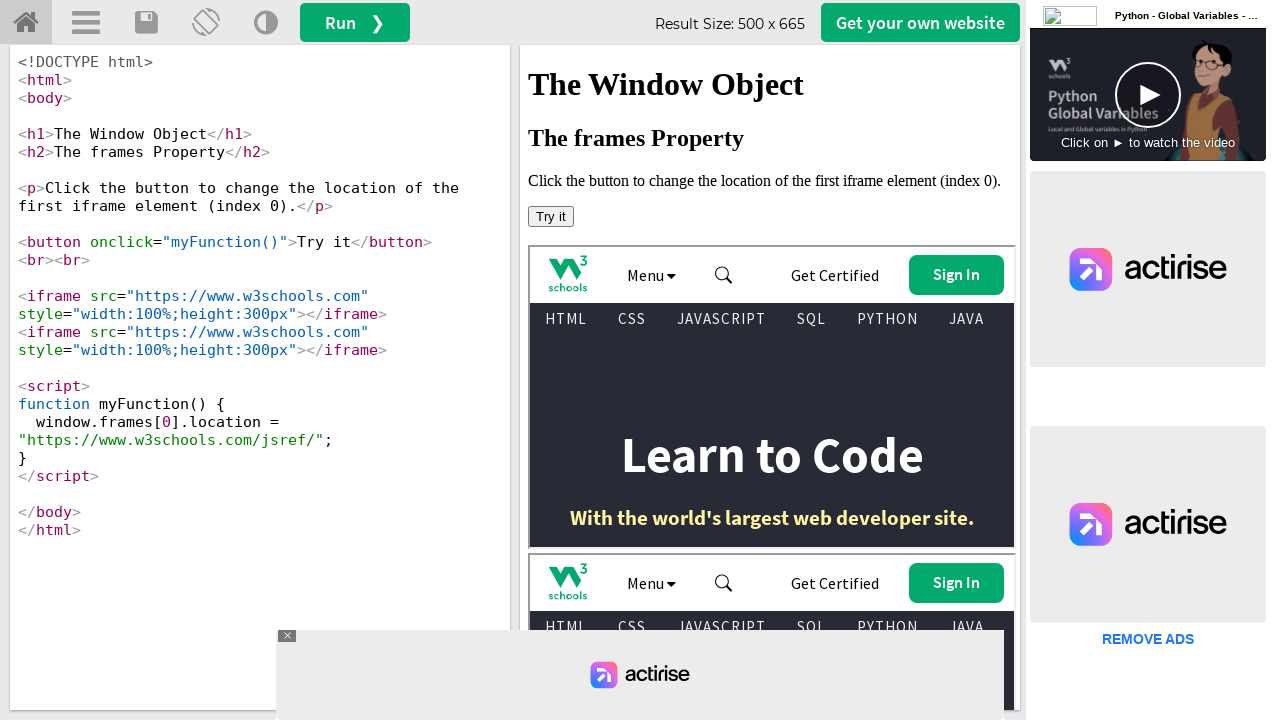

Set browser window size to 1600x1400
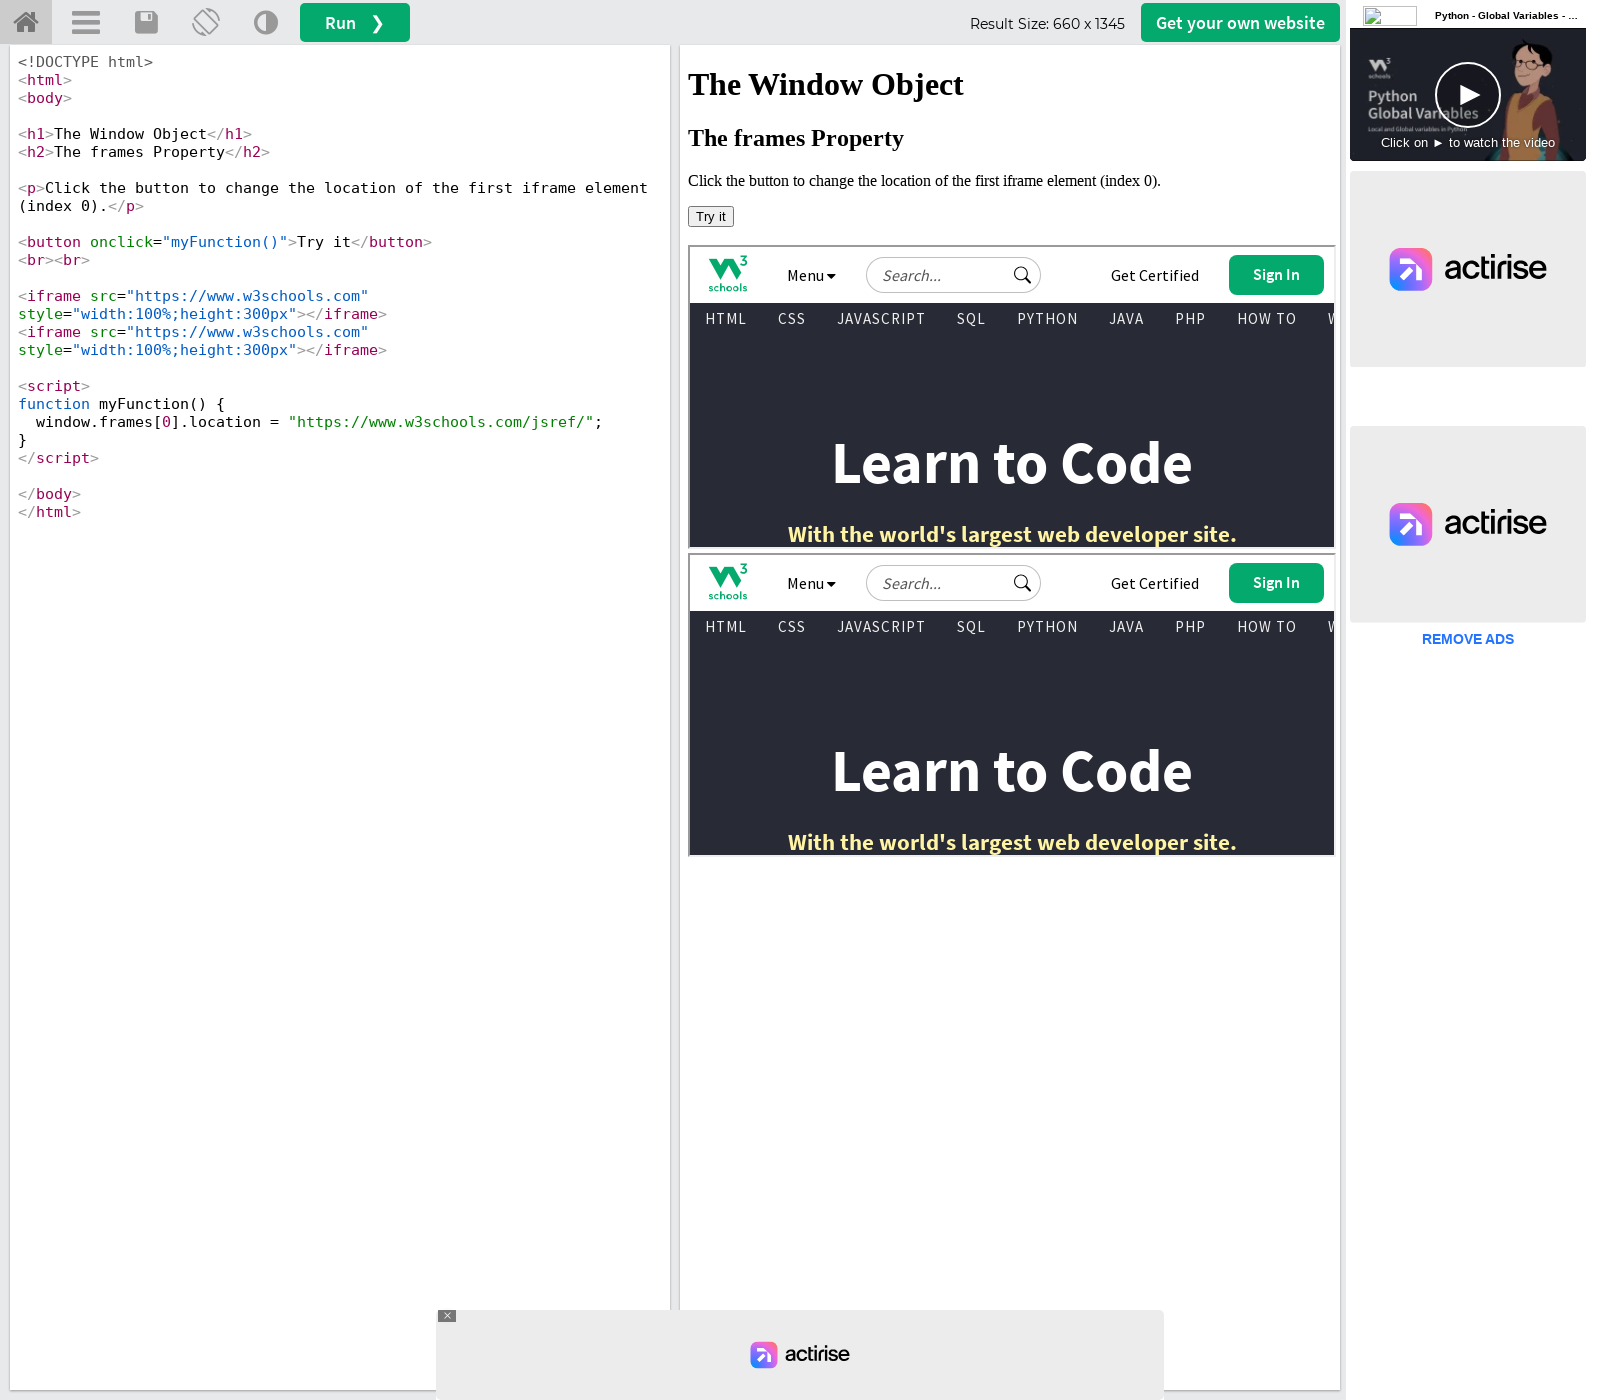

Waited for page content to load (domcontentloaded)
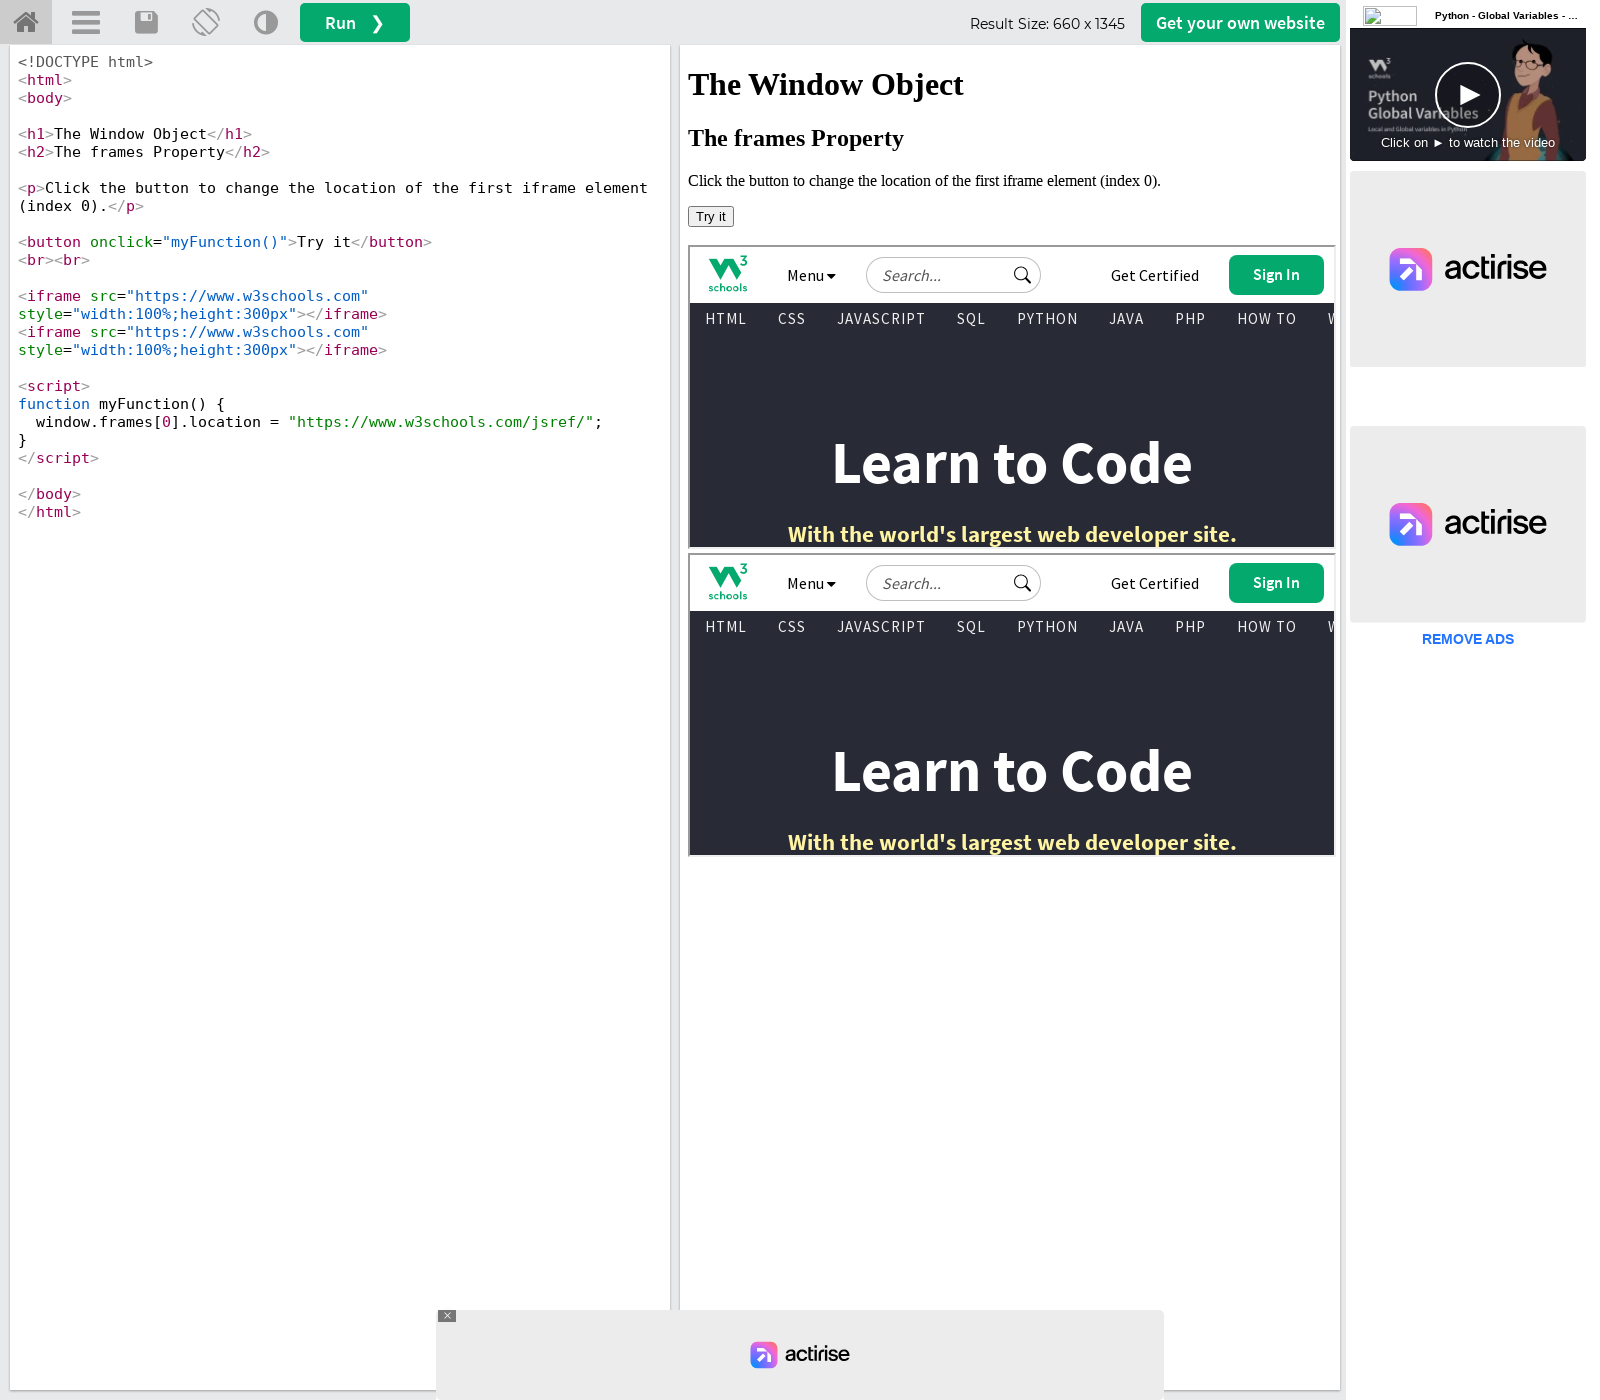

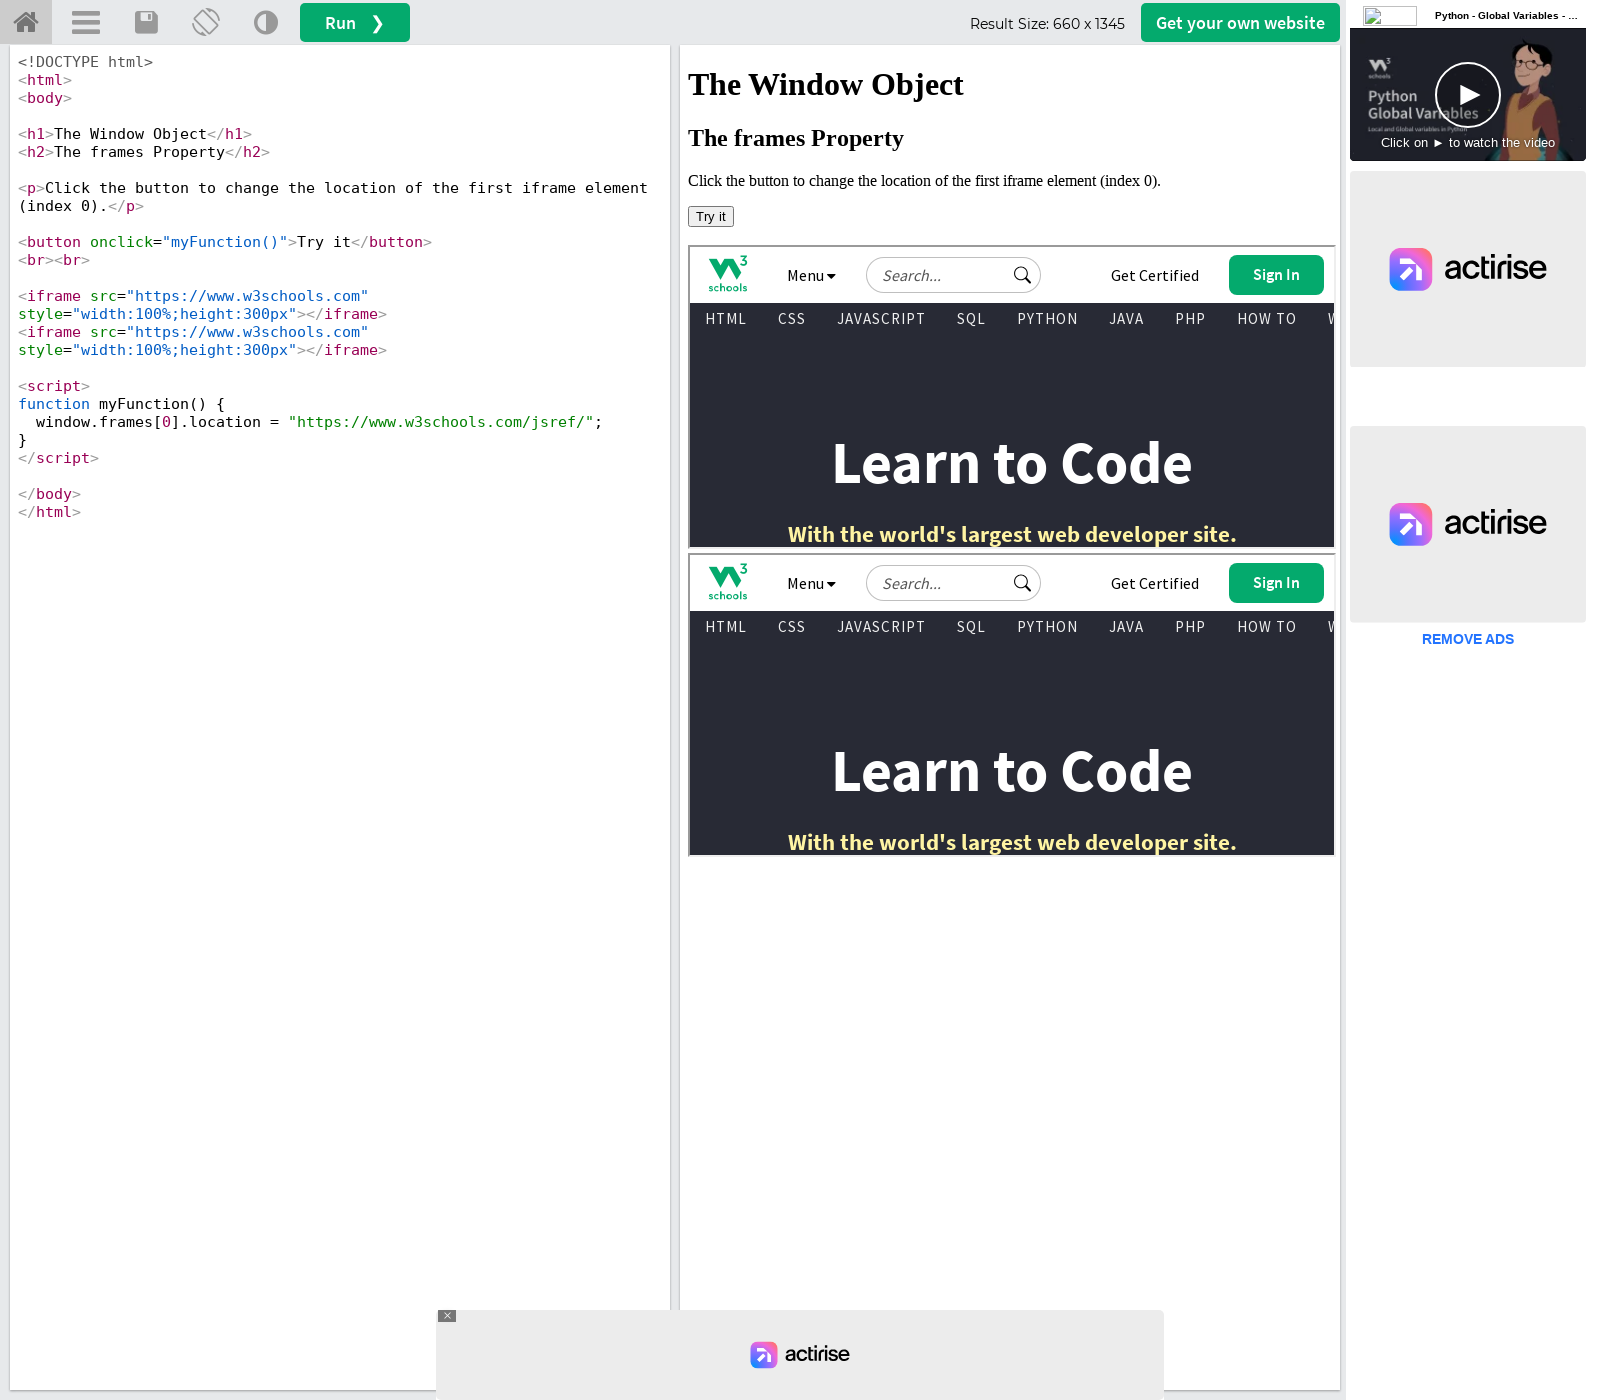